Tests handling of JavaScript alert/confirm dialog popups by accepting them, then demonstrates mouse hover functionality on the automation practice page.

Starting URL: https://rahulshettyacademy.com/AutomationPractice/

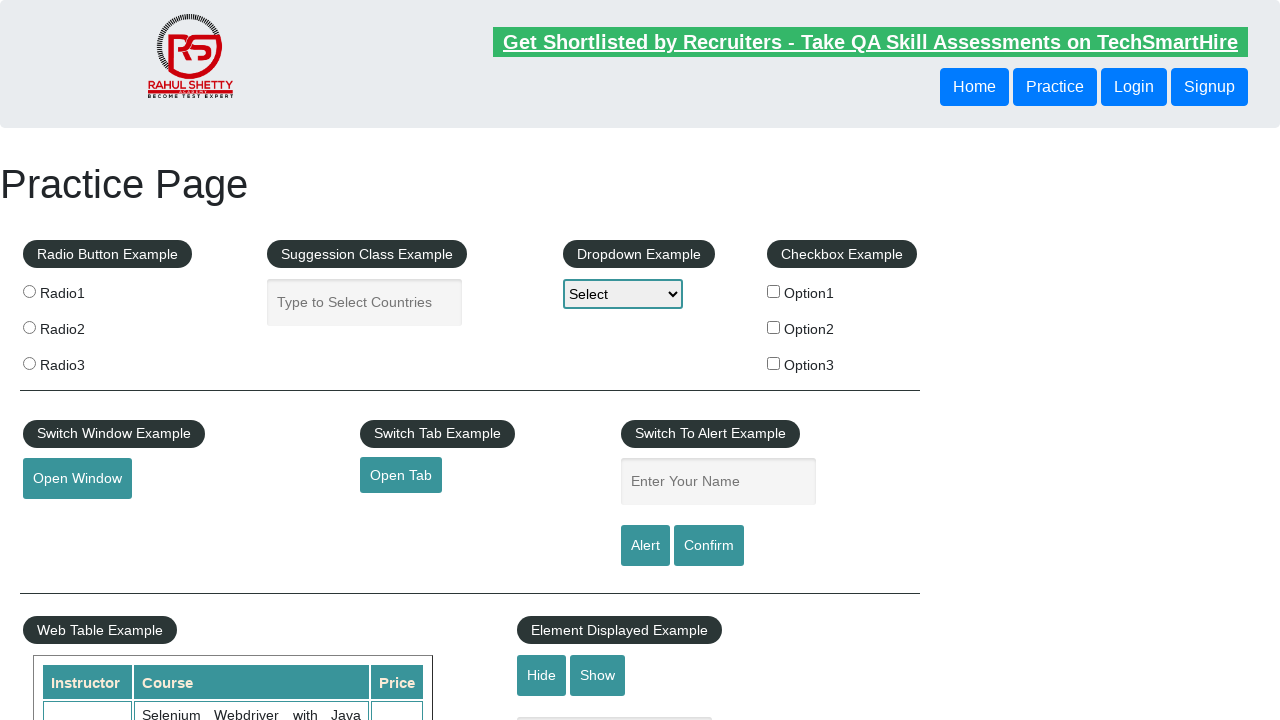

Set up dialog handler to automatically accept alert/confirm popups
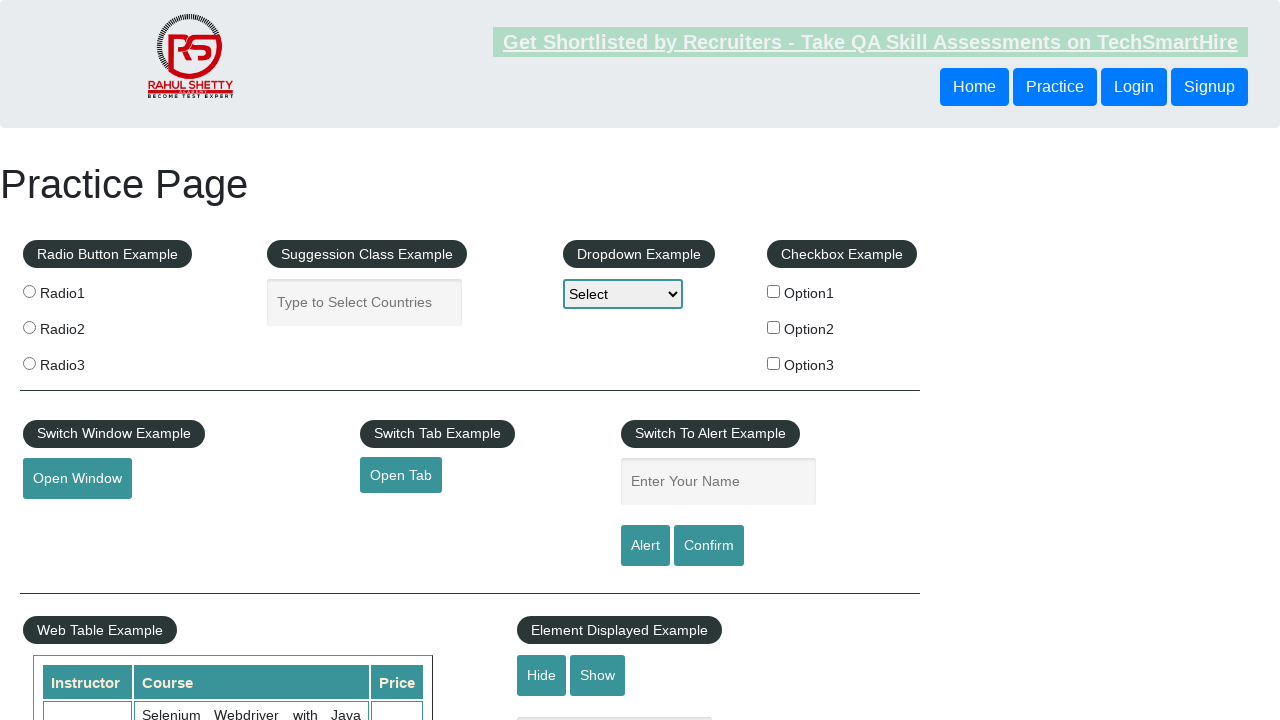

Clicked Confirm button to trigger a confirm dialog at (709, 546) on #confirmbtn
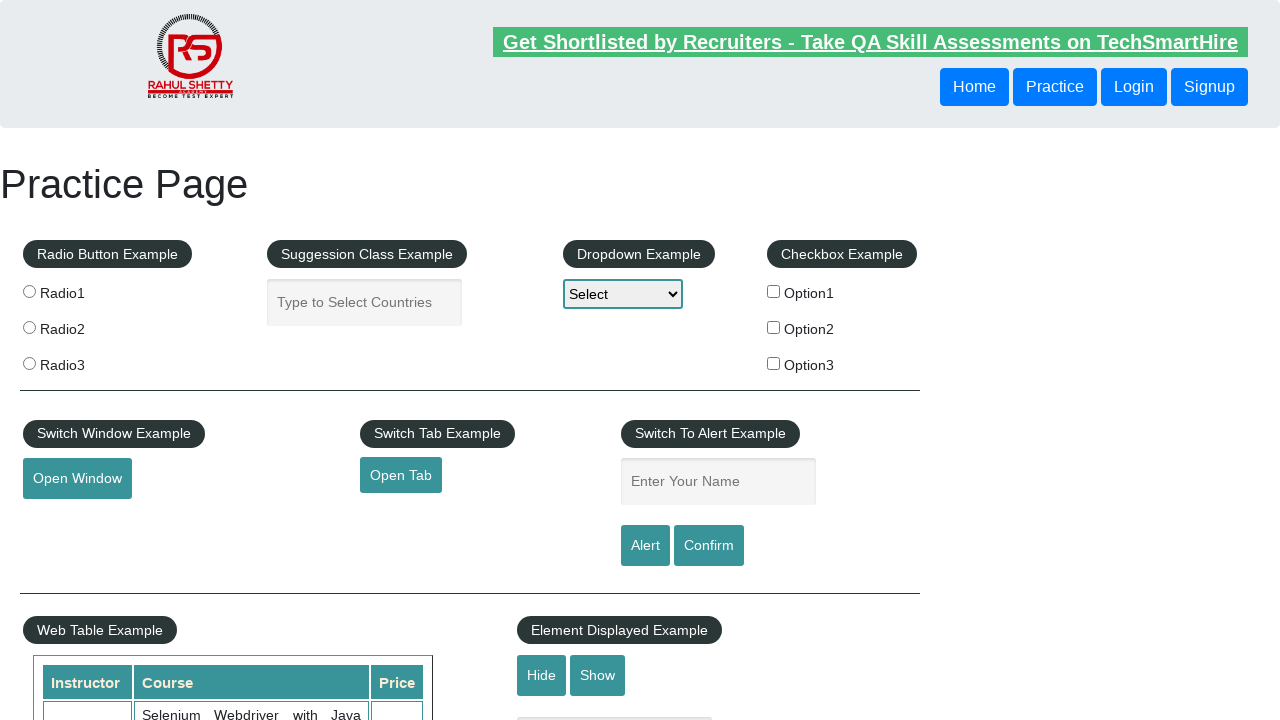

Clicked Alert button to trigger an alert dialog at (645, 546) on #alertbtn
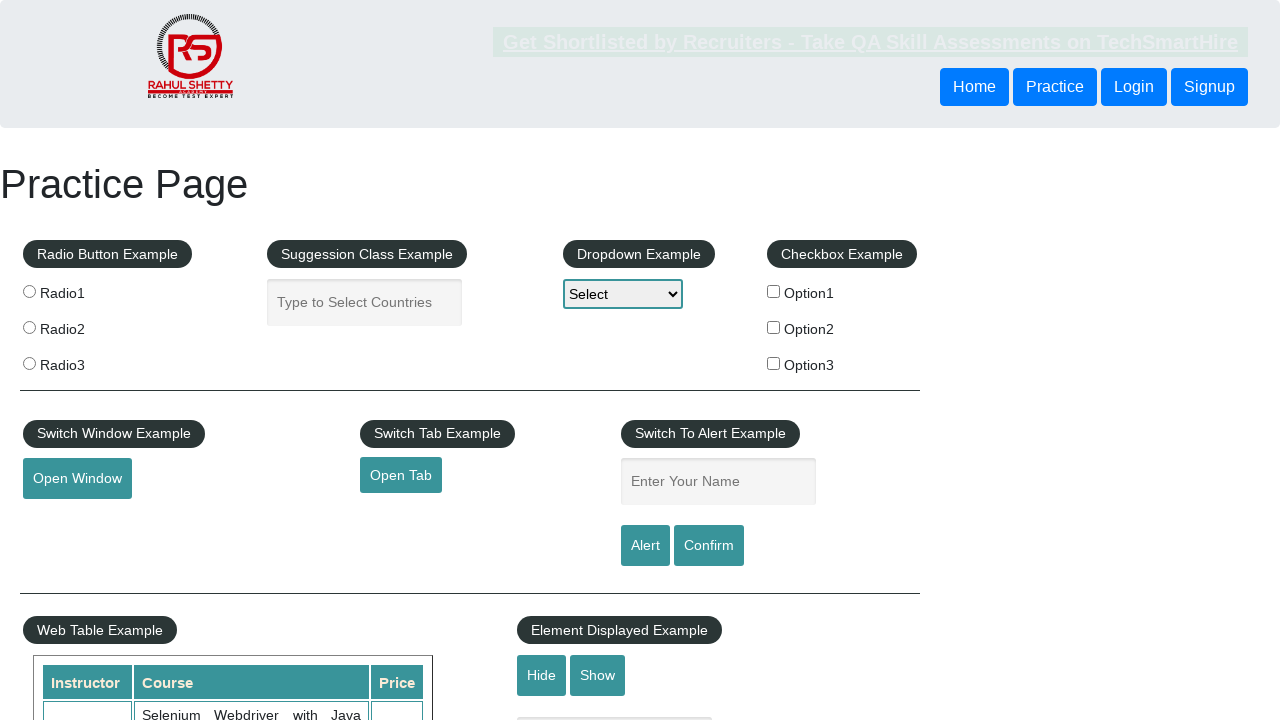

Hovered over the mouse hover element to reveal hidden content at (83, 361) on #mousehover
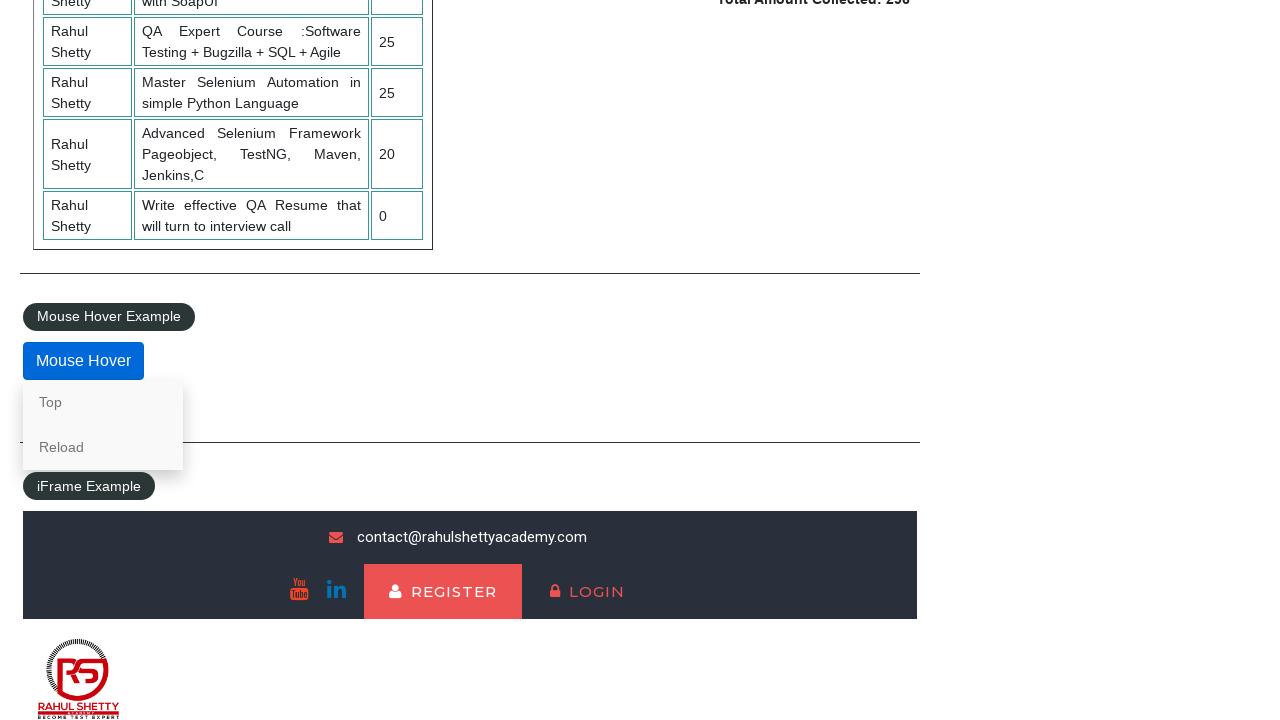

Clicked the first link in the mouse hover dropdown menu at (103, 402) on .mouse-hover-content a >> nth=0
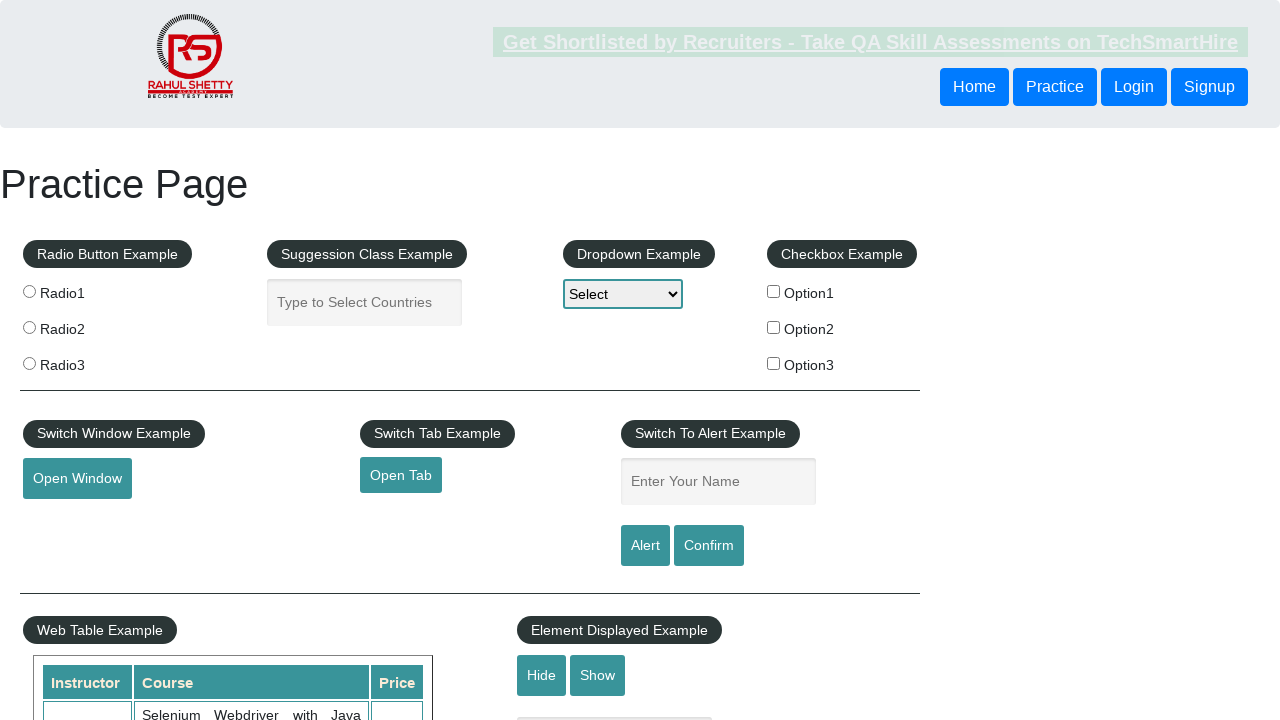

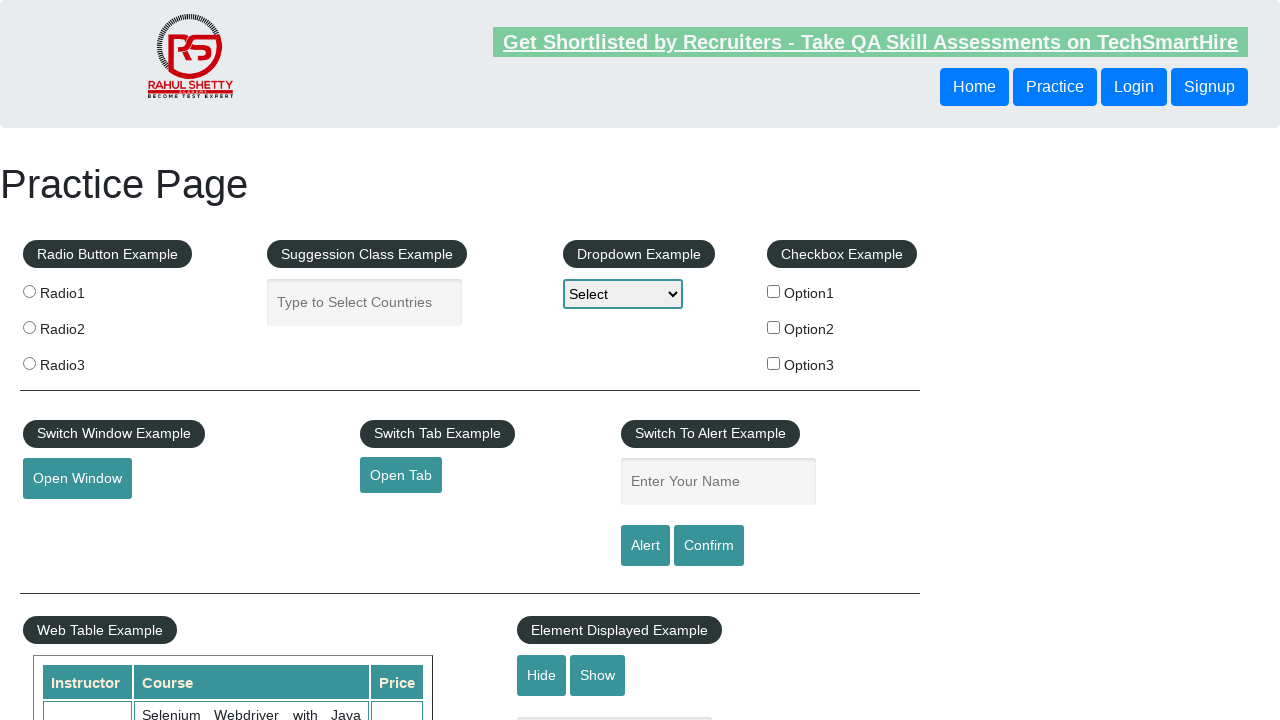